Verifies that the Google Blockly logo/link is displayed among the users of WebdriverIO on the homepage

Starting URL: https://webdriver.io/

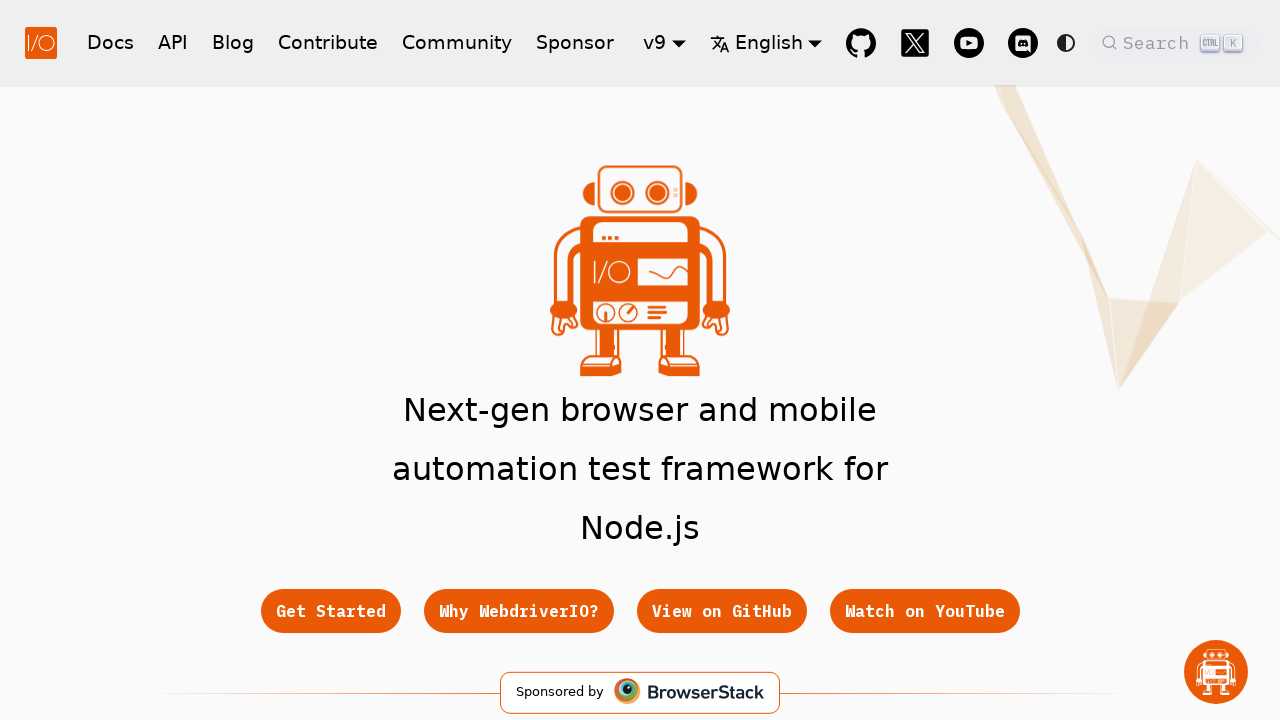

Navigated to WebdriverIO homepage
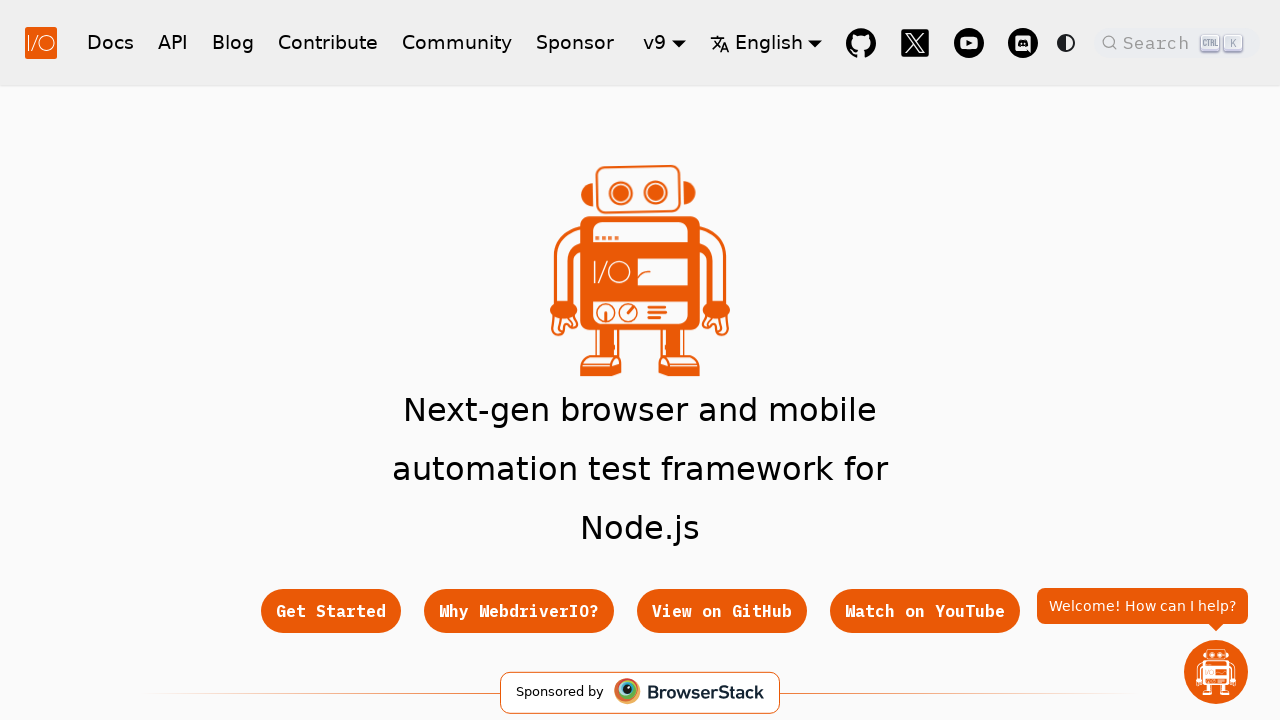

Waited for and verified that the Google Blockly link exists on the page
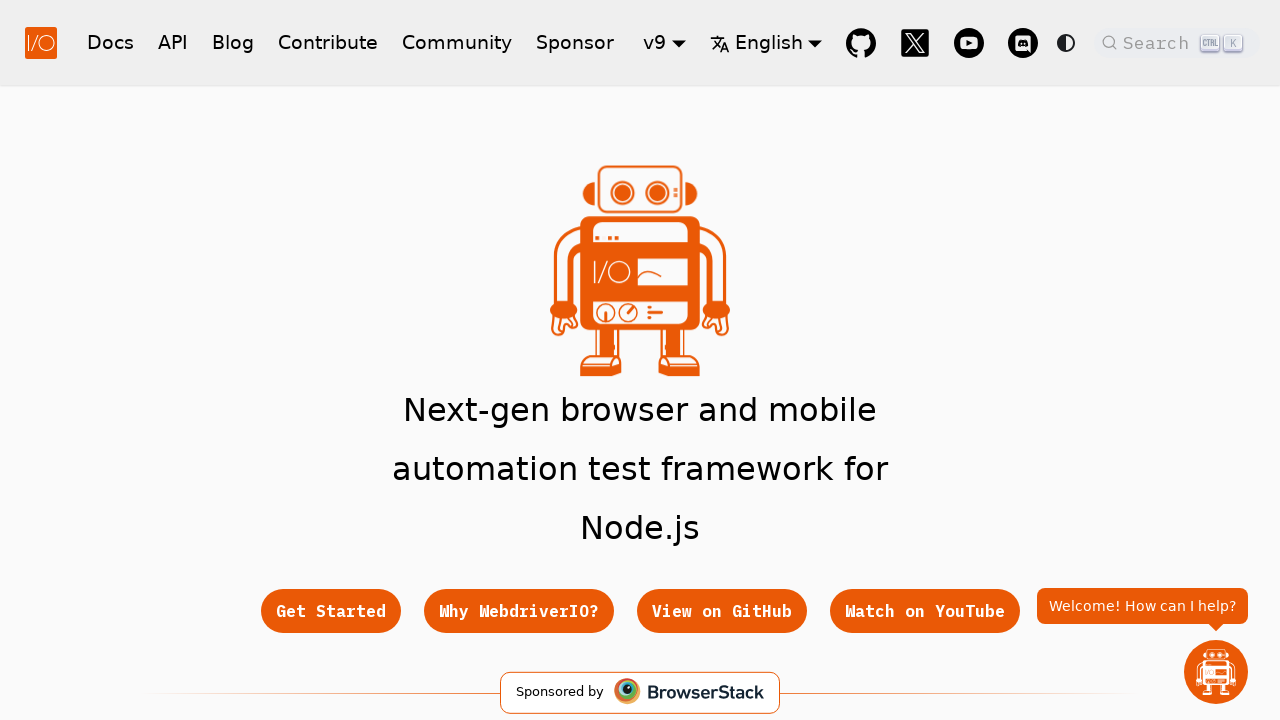

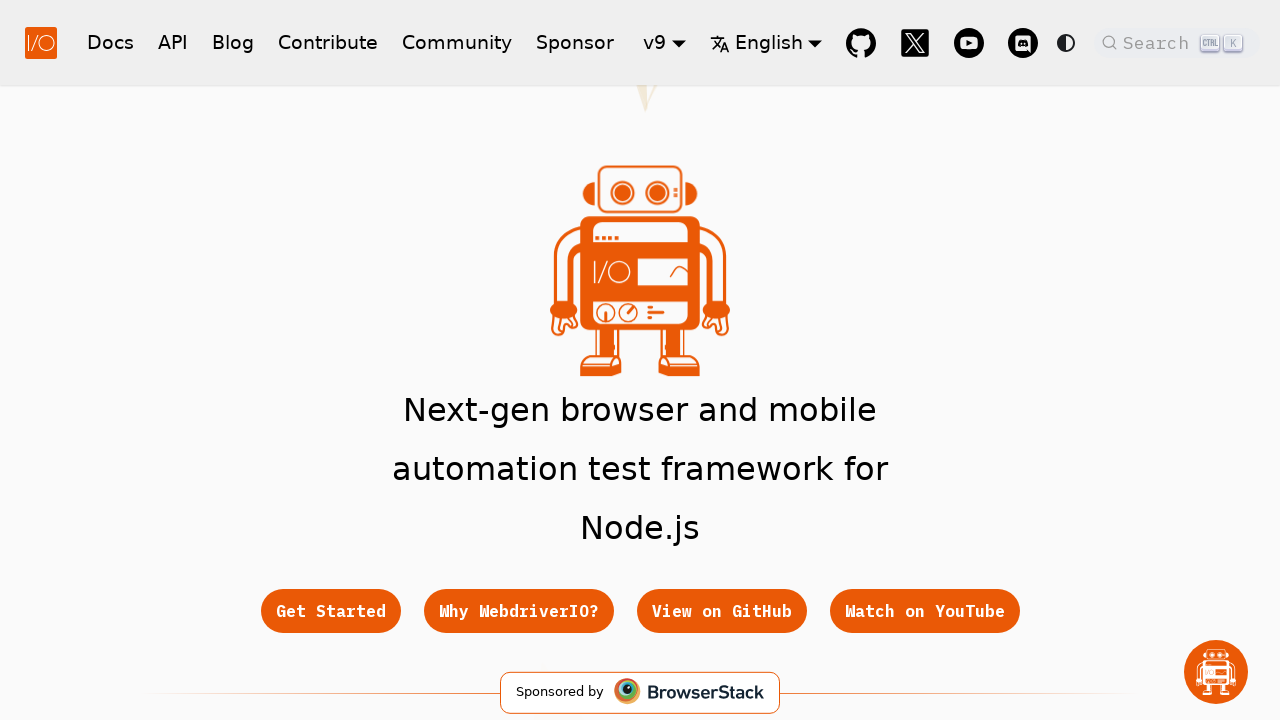